Tests handling JavaScript alerts by clicking a button that triggers an alert, accepting it, then reading a value from the page, calculating a mathematical result, and submitting the answer in a form.

Starting URL: http://suninjuly.github.io/alert_accept.html

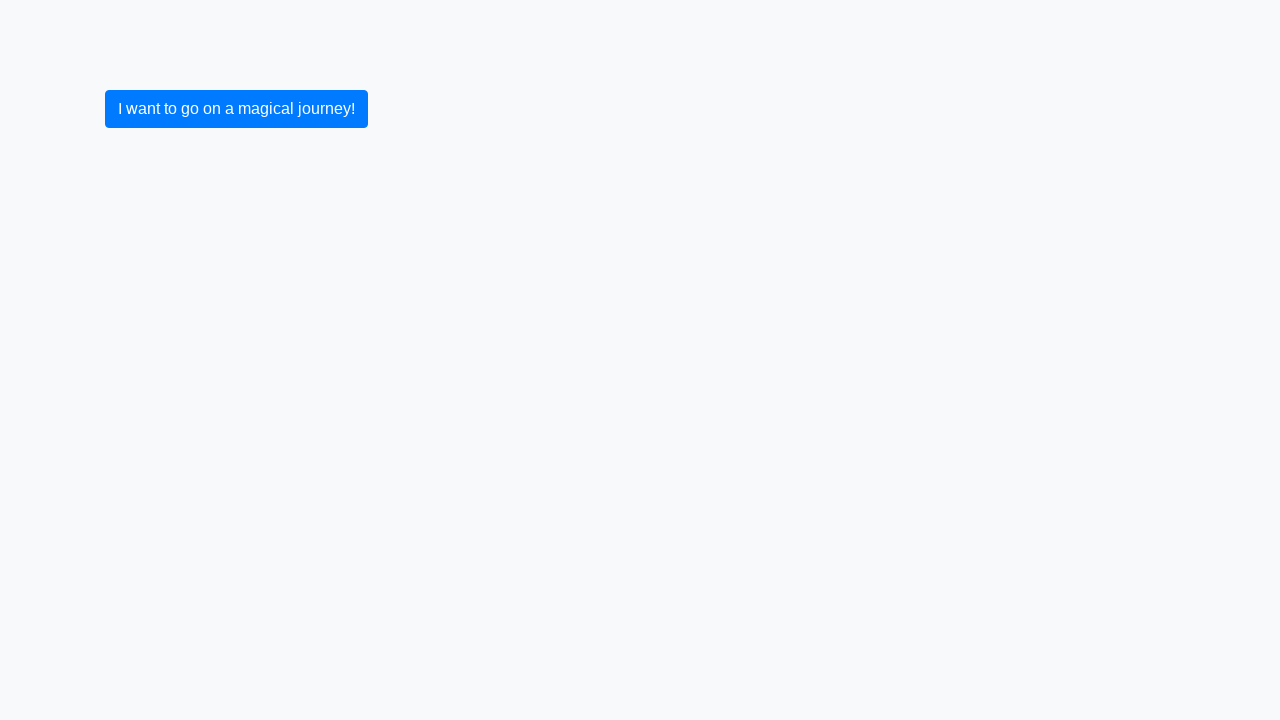

Set up dialog handler to accept JavaScript alerts
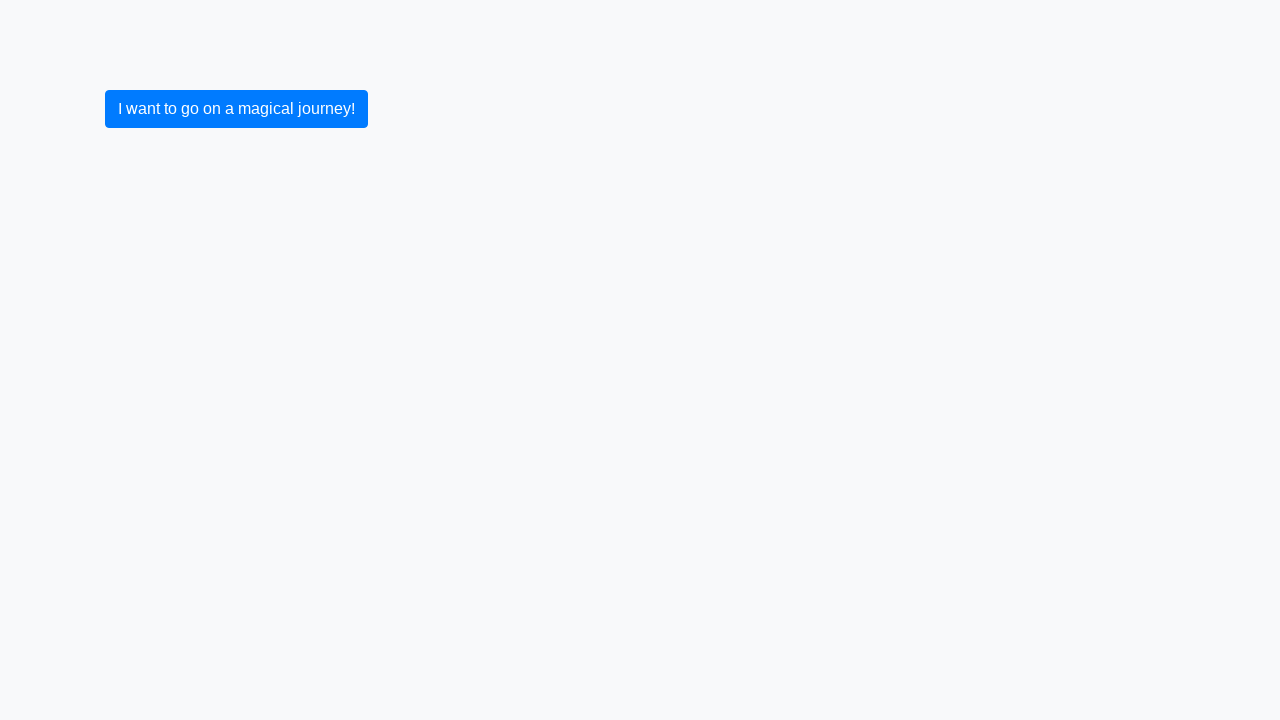

Clicked button to trigger JavaScript alert at (236, 109) on .btn-primary
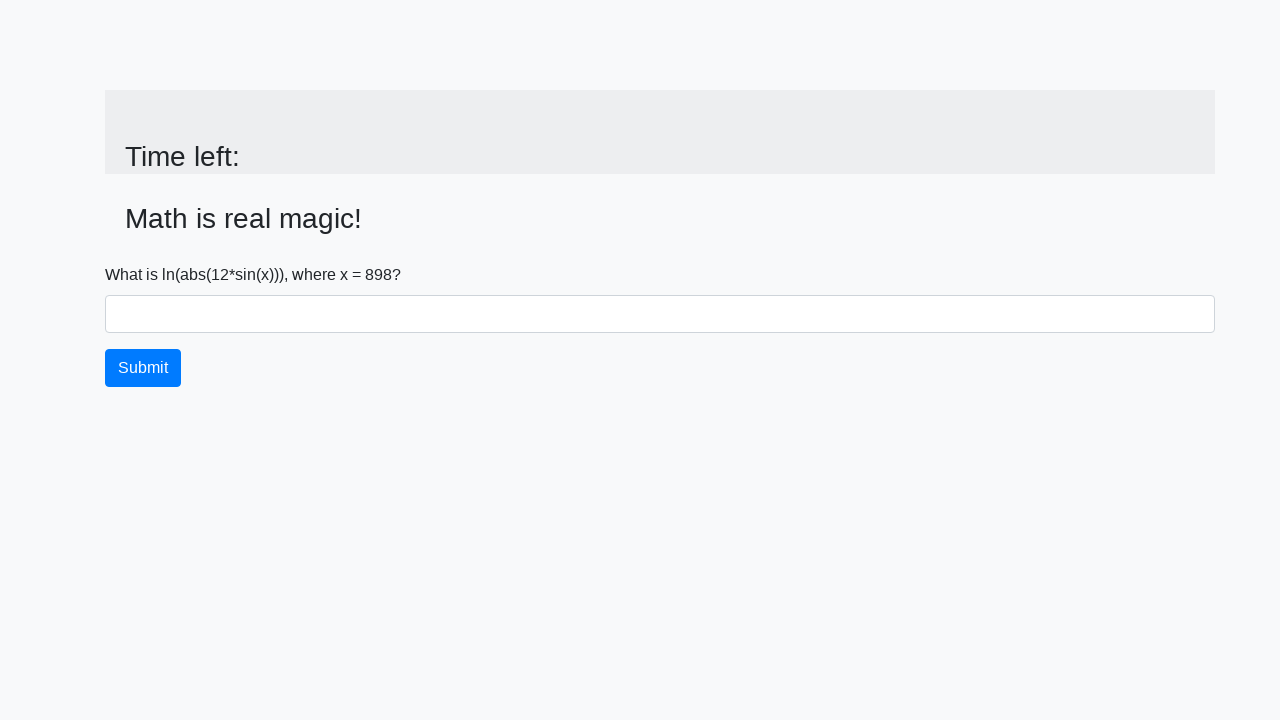

Alert was accepted and page updated with input value
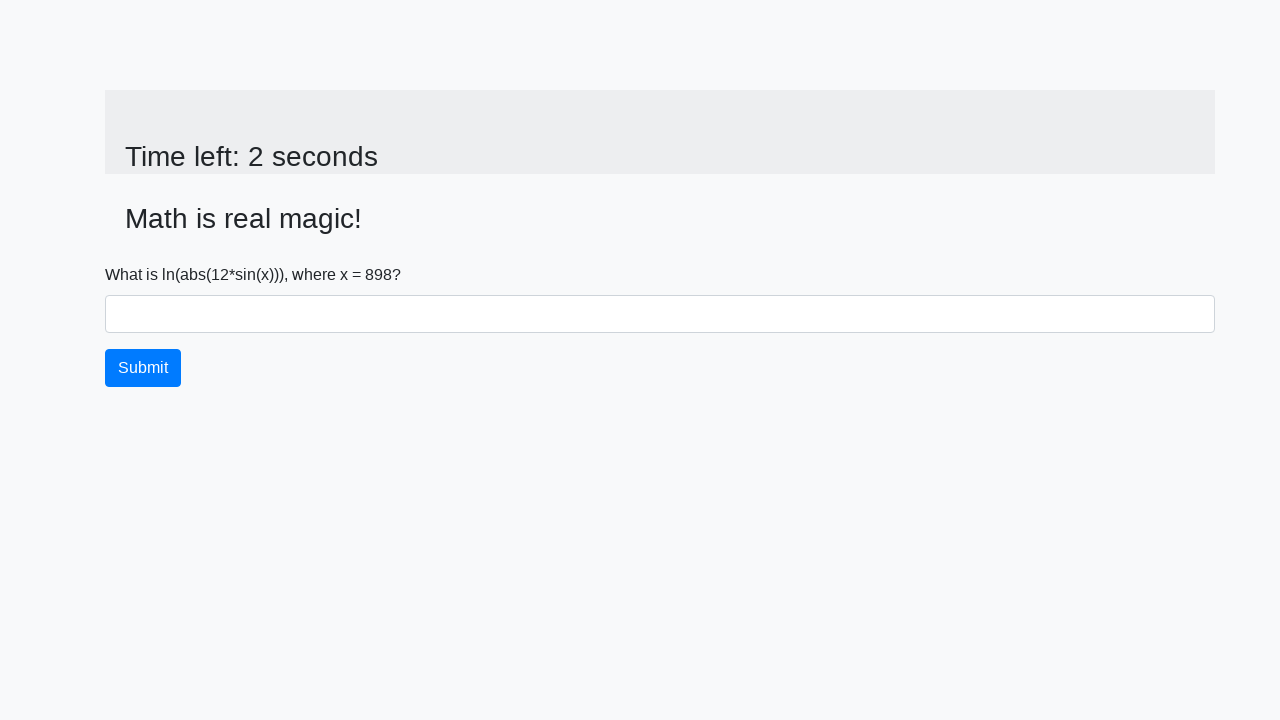

Retrieved input value from page: 898
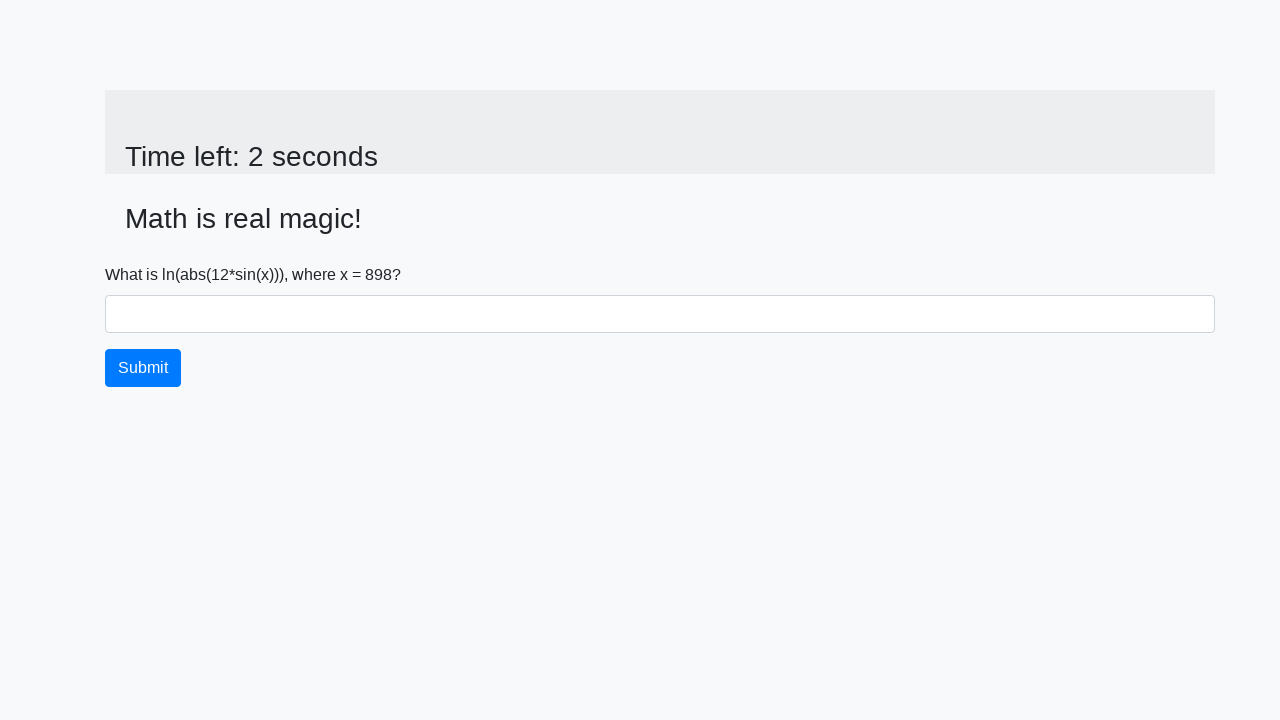

Calculated mathematical result: 1.7414564885203219
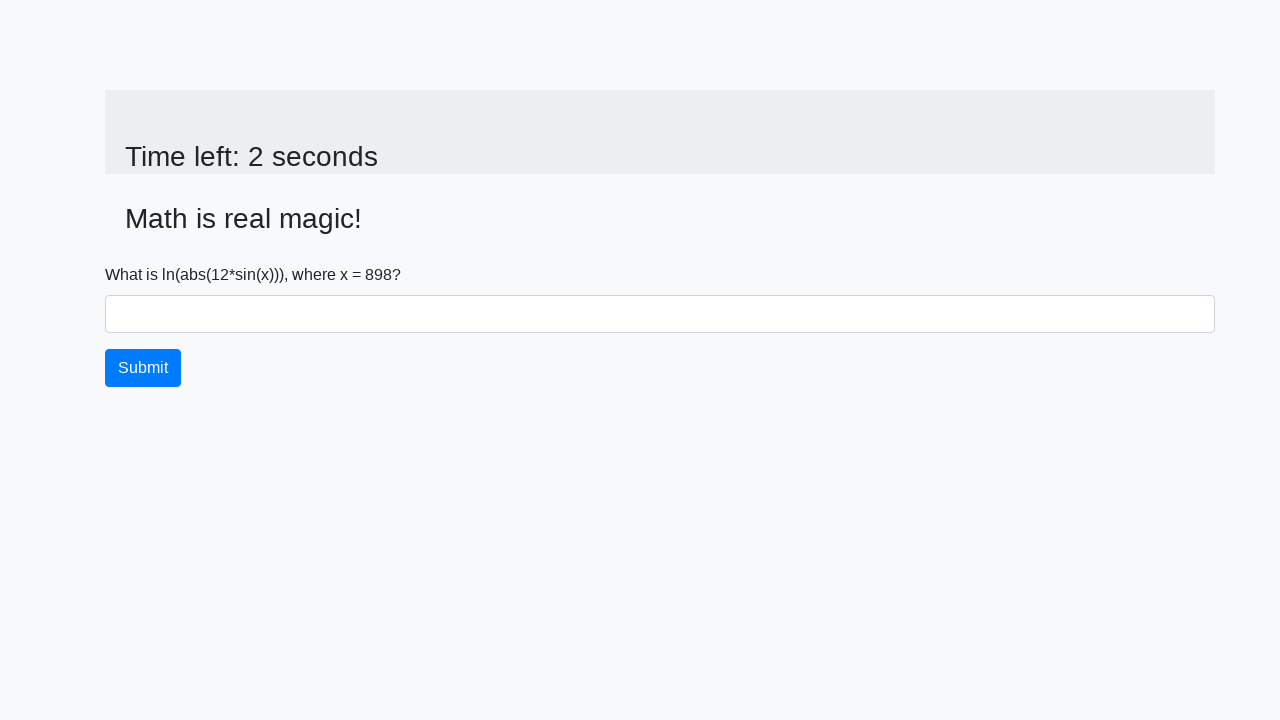

Filled answer field with calculated value: 1.7414564885203219 on #answer
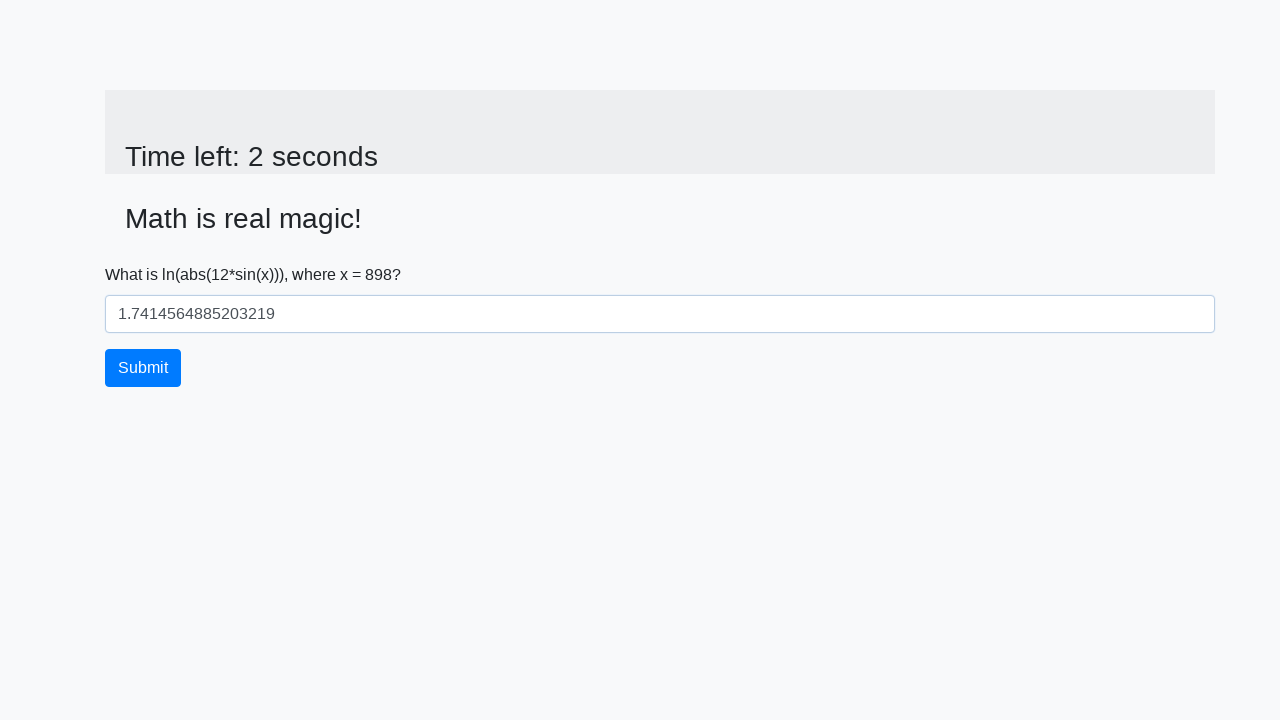

Clicked submit button to submit the answer at (143, 368) on .btn-primary
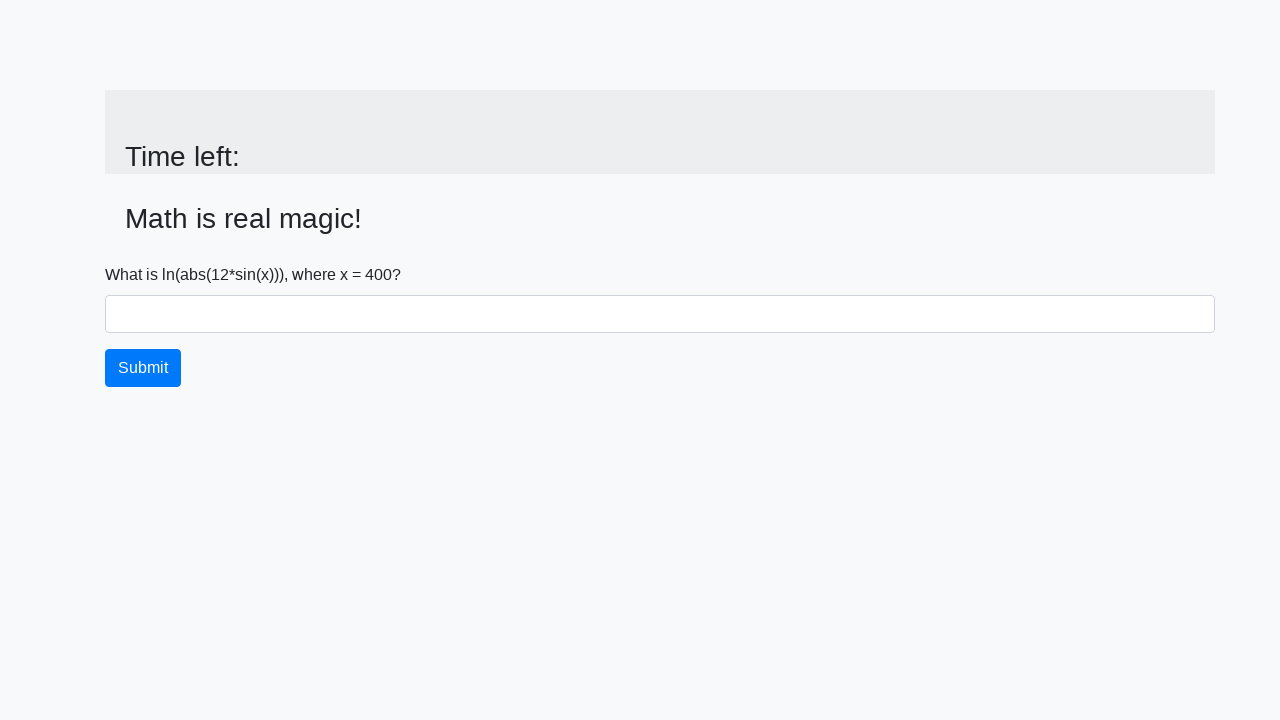

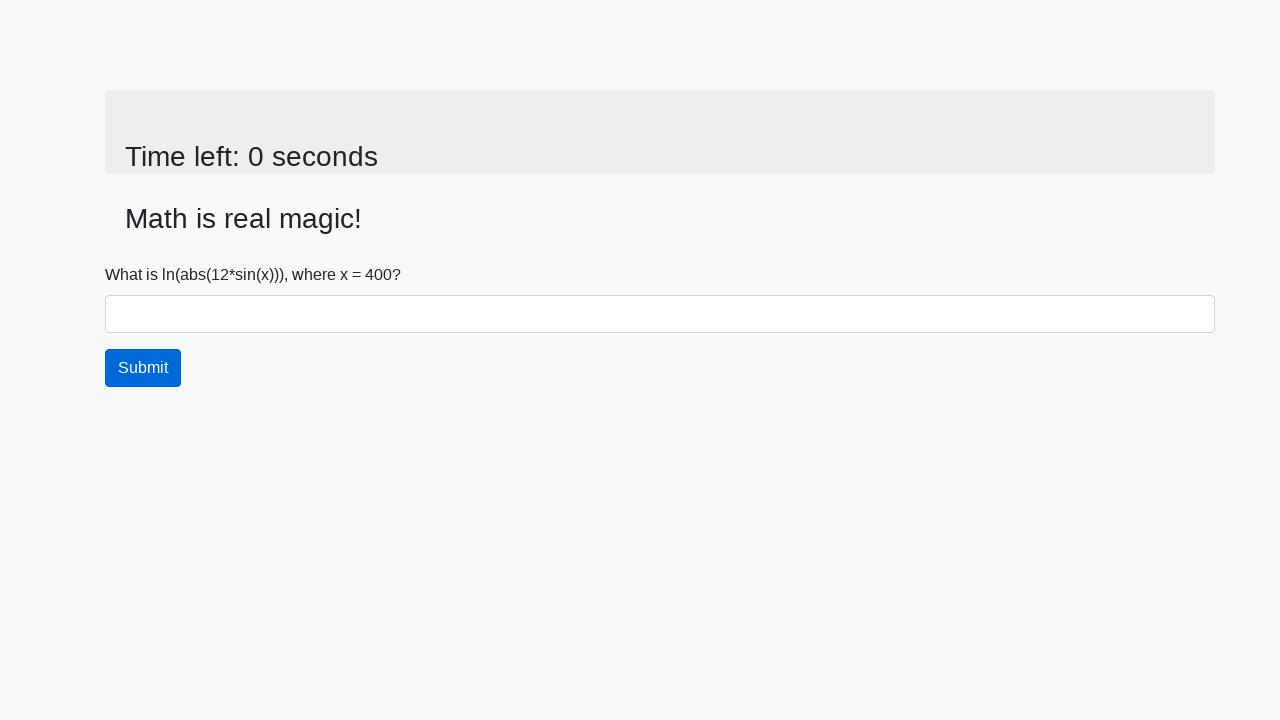